Navigates to the Yess Infotech homepage and verifies the page loads successfully

Starting URL: https://www.yessinfotech.com/

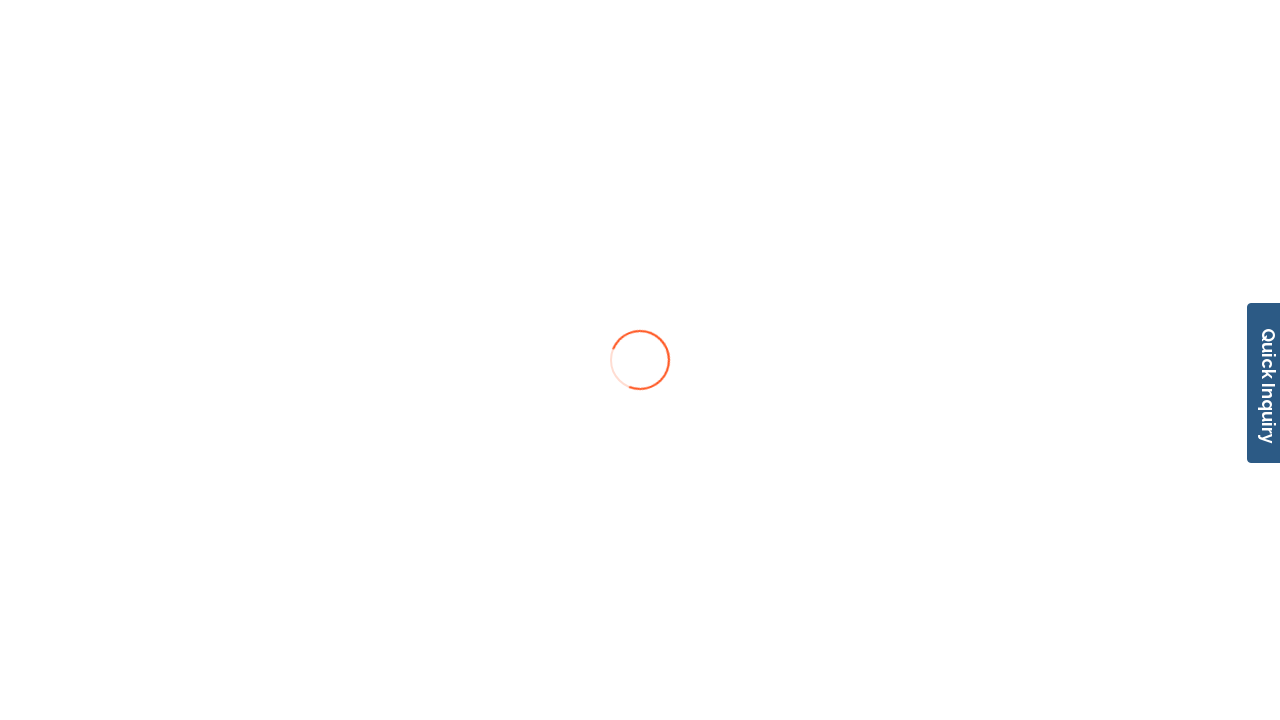

Waited for page DOM content to load
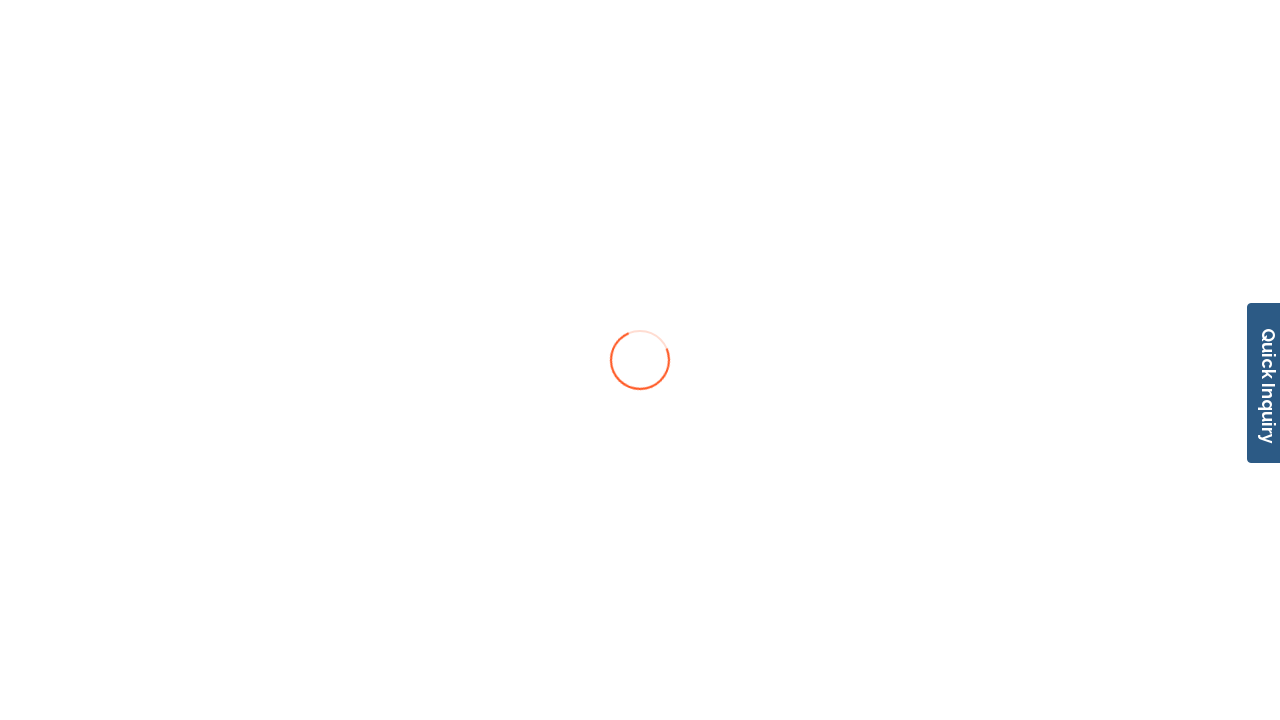

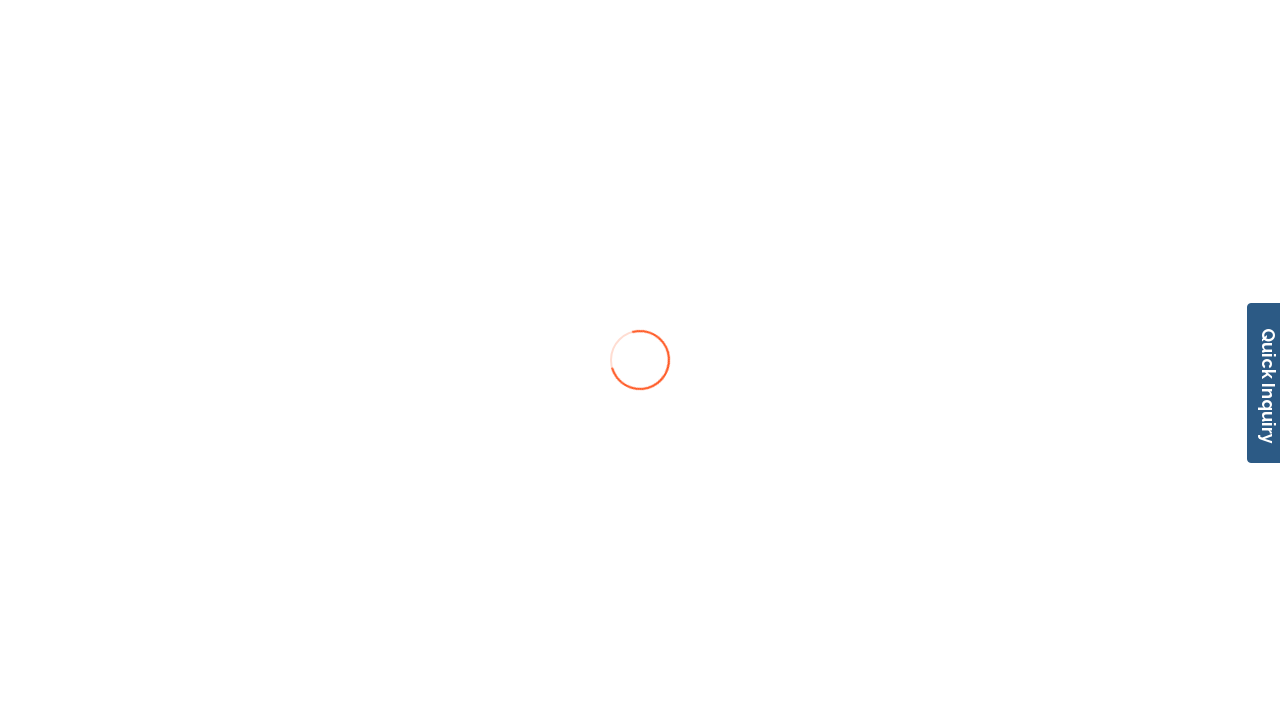